Tests browser window/tab management by opening multiple tabs and then closing all non-parent tabs

Starting URL: https://demoqa.com/browser-windows

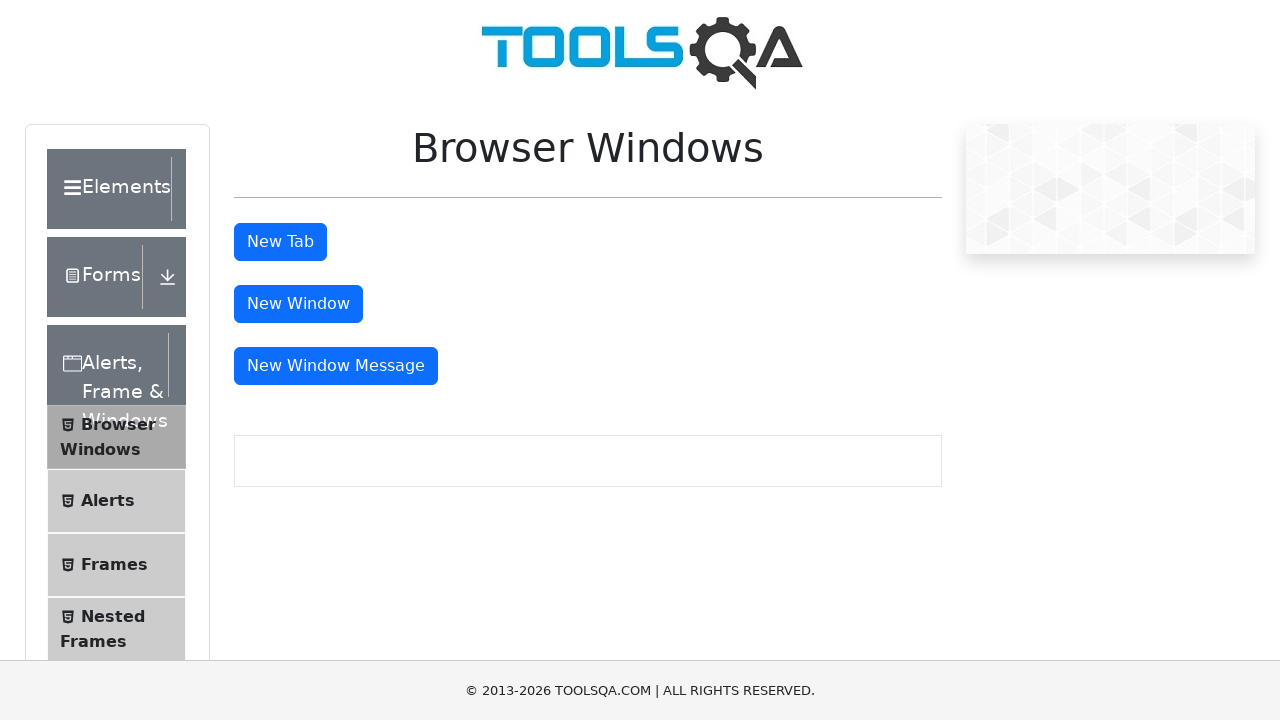

Clicked tab button to open first new tab at (280, 242) on #tabButton
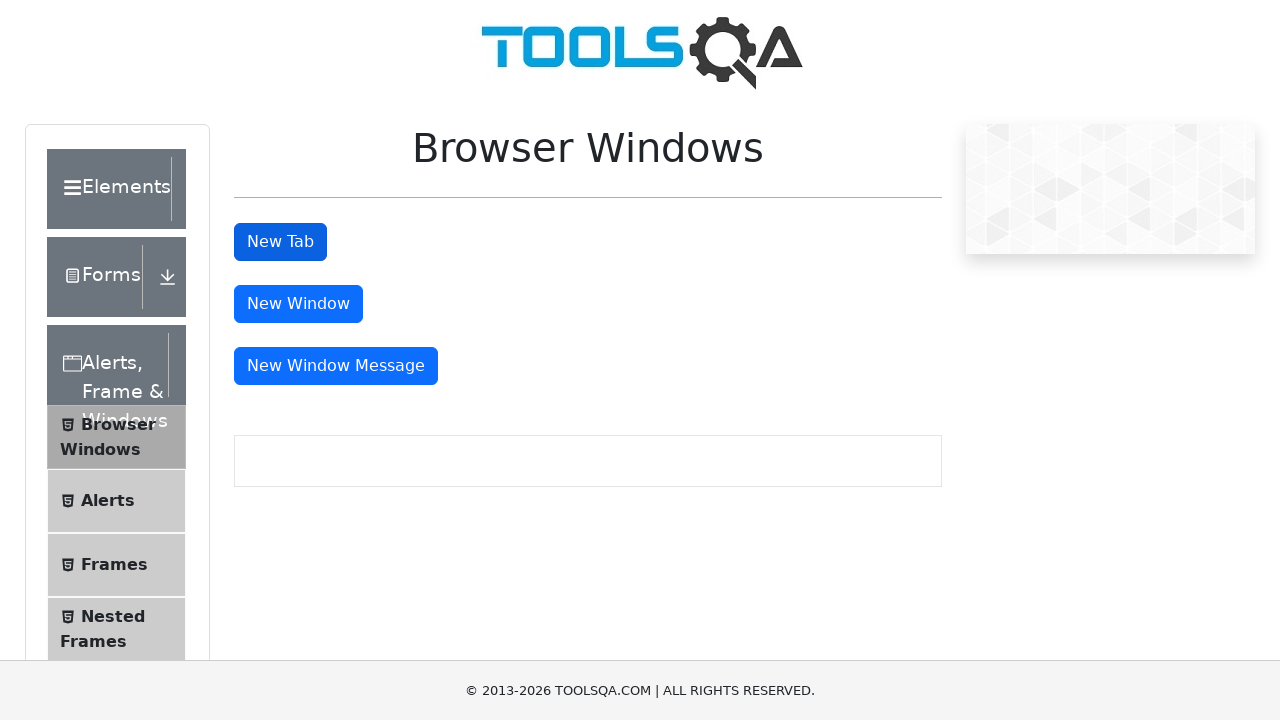

Clicked tab button to open second new tab at (280, 242) on #tabButton
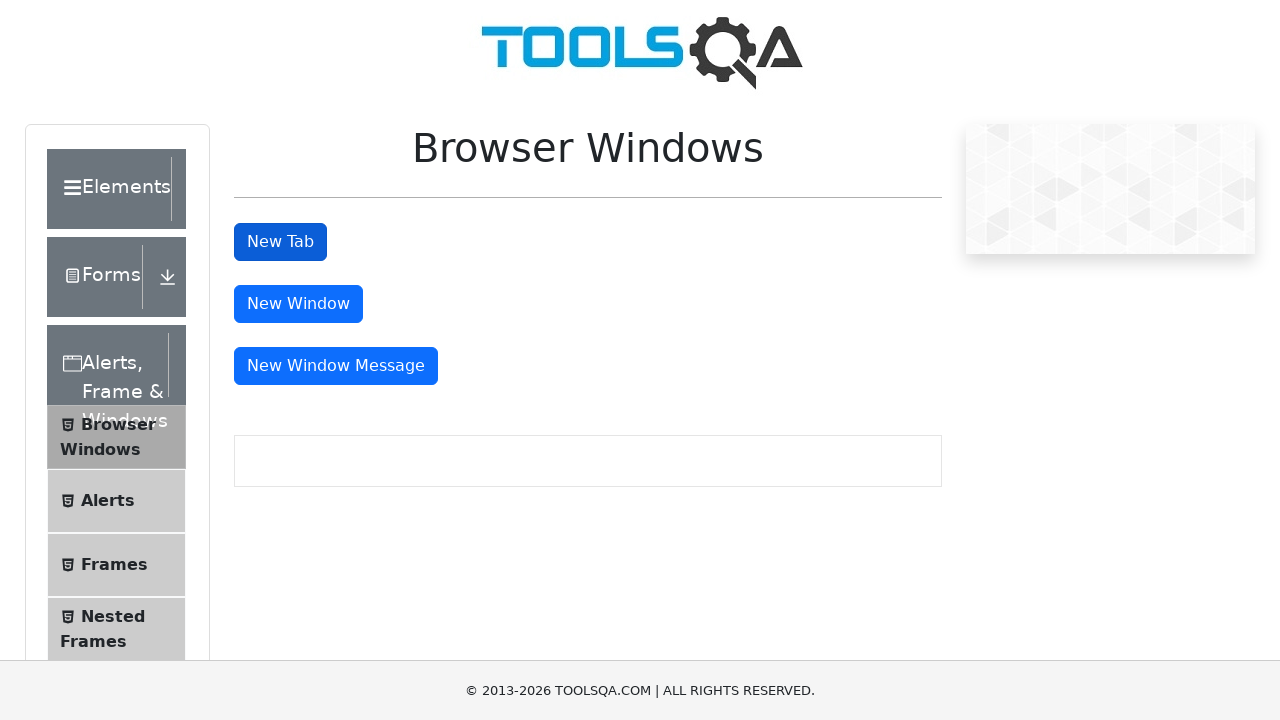

Waited for tabs to fully open
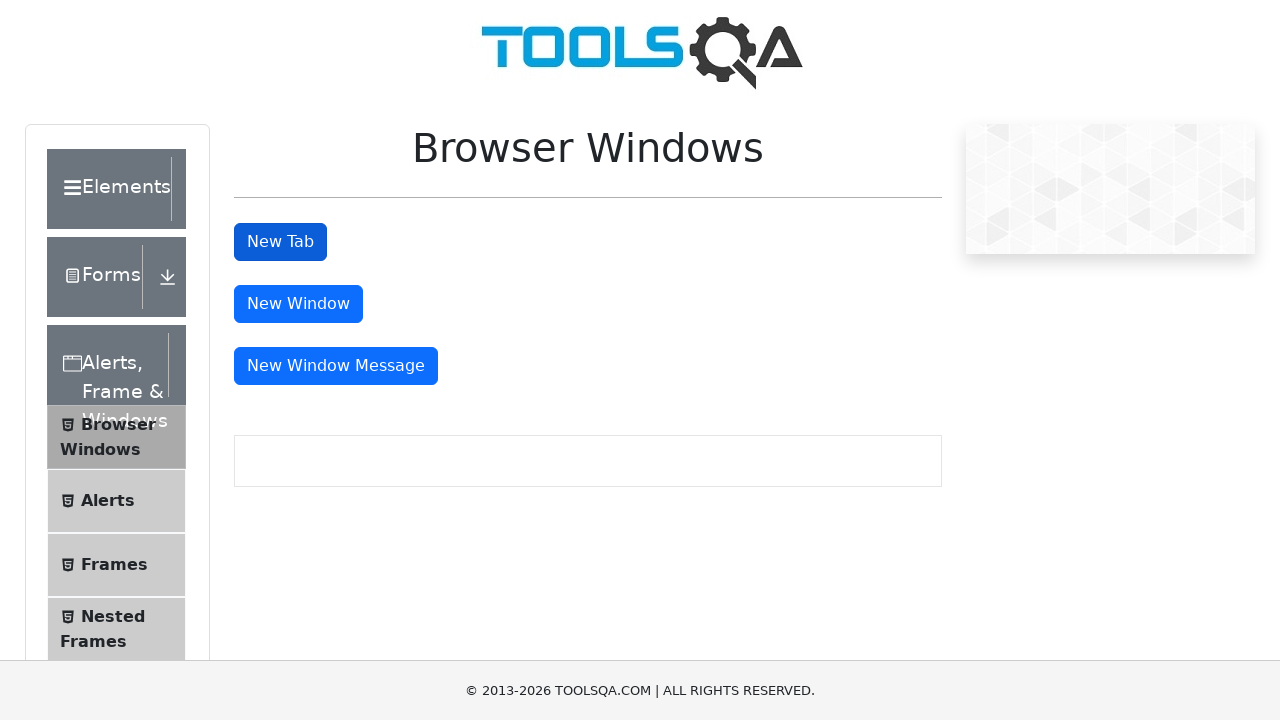

Closed non-parent tab
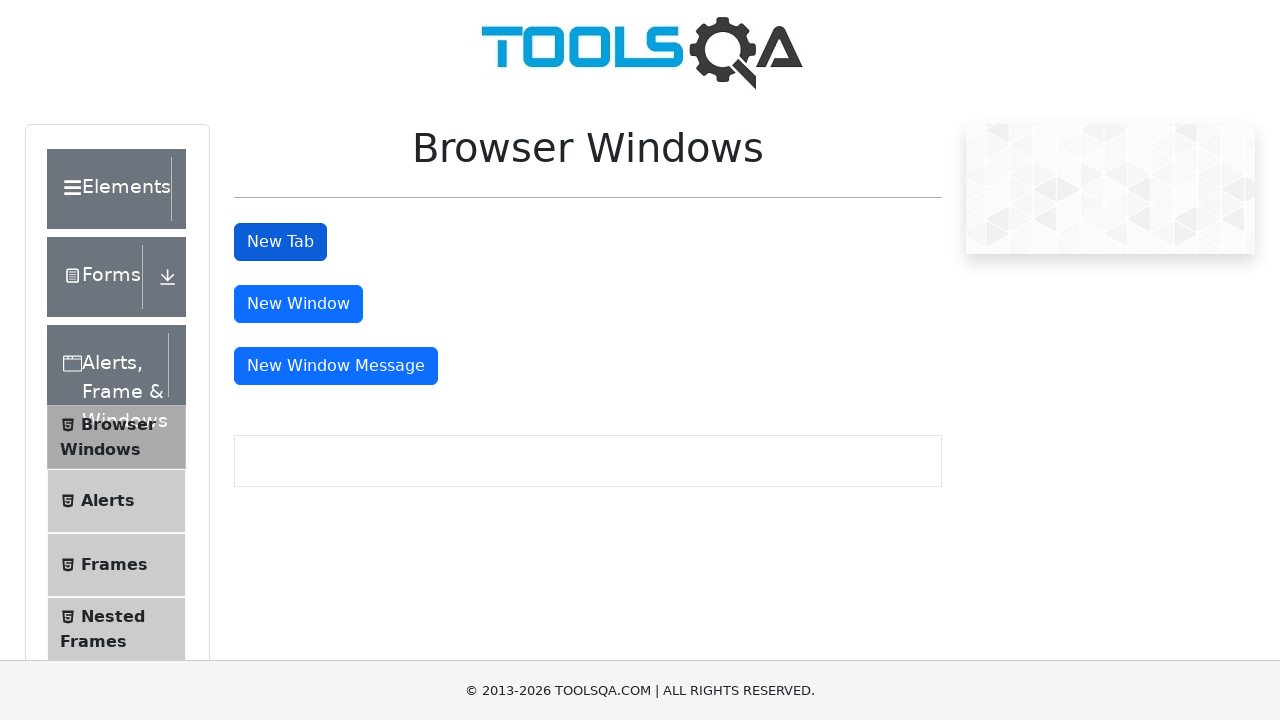

Closed non-parent tab
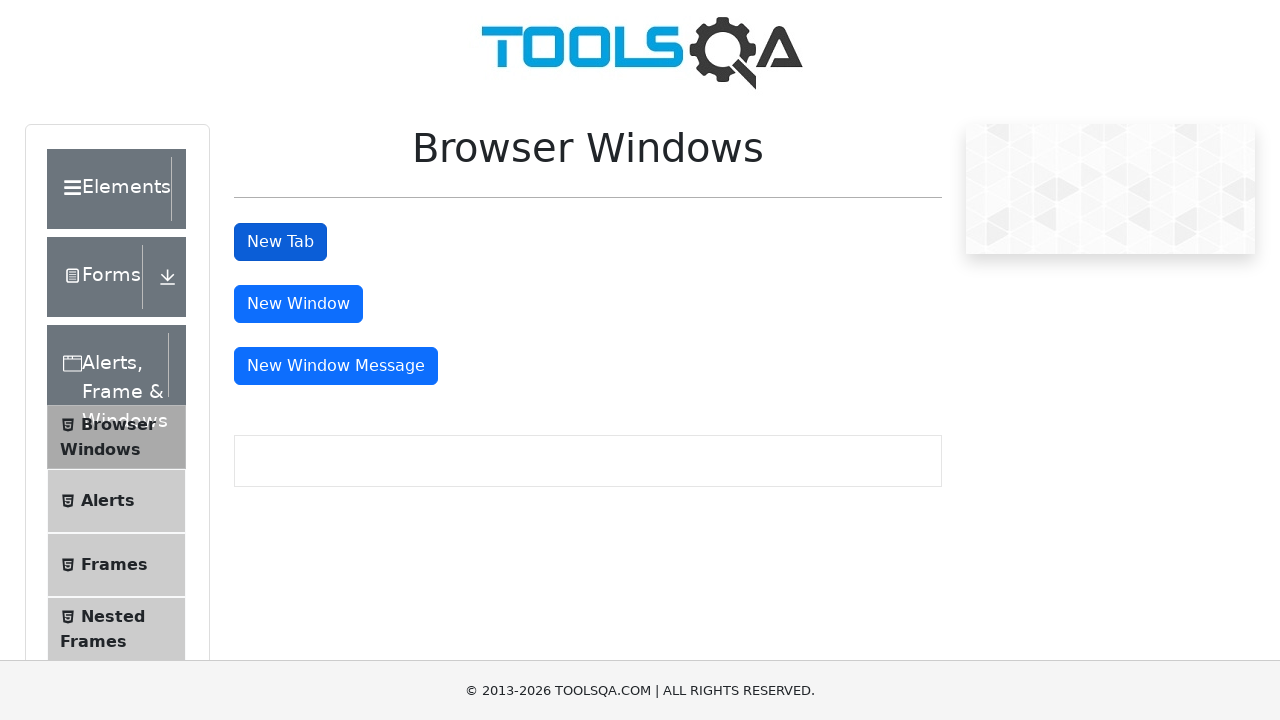

Switched back to original parent tab
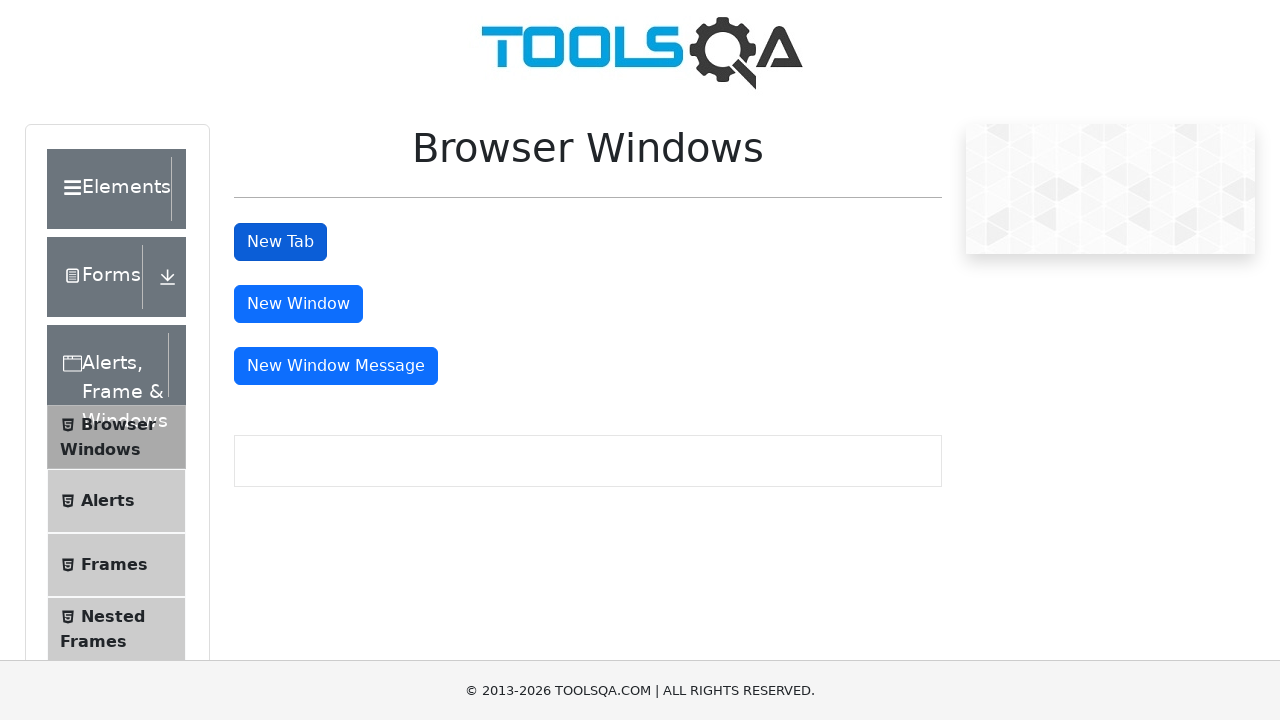

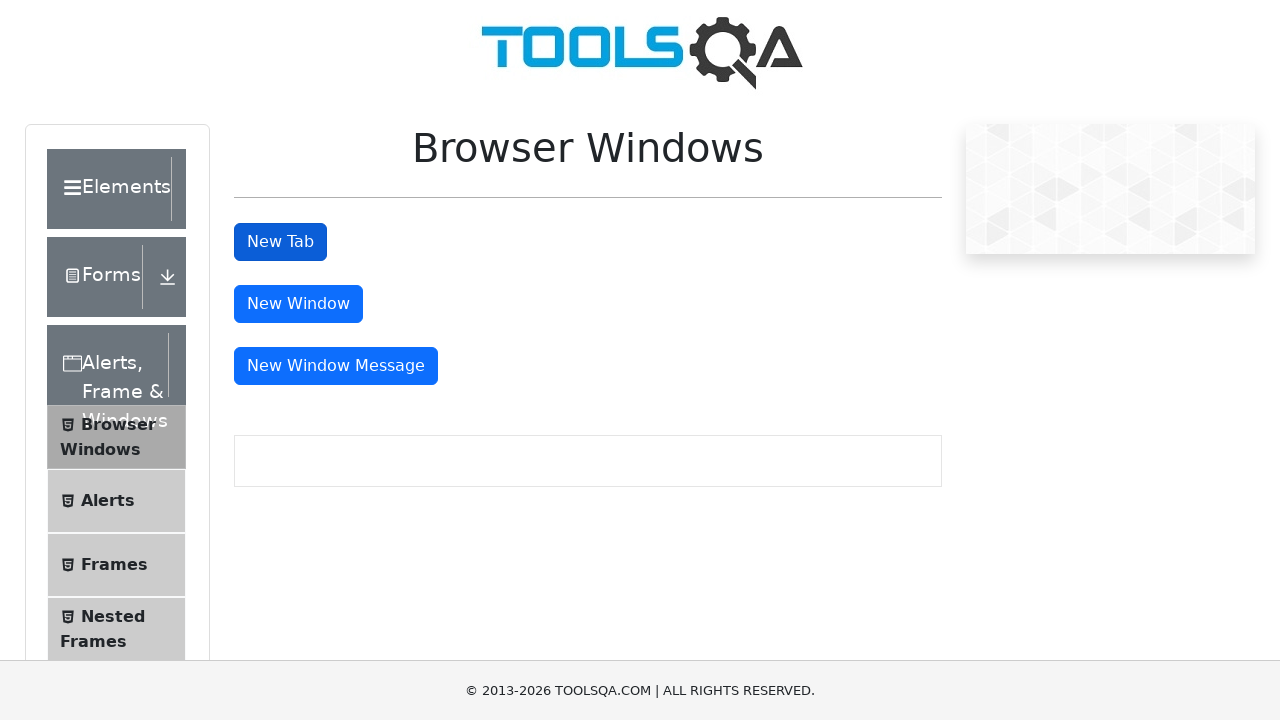